Tests registration form validation with invalid email format and verifies error alert

Starting URL: https://javabykiran.com/liveproject/index.html

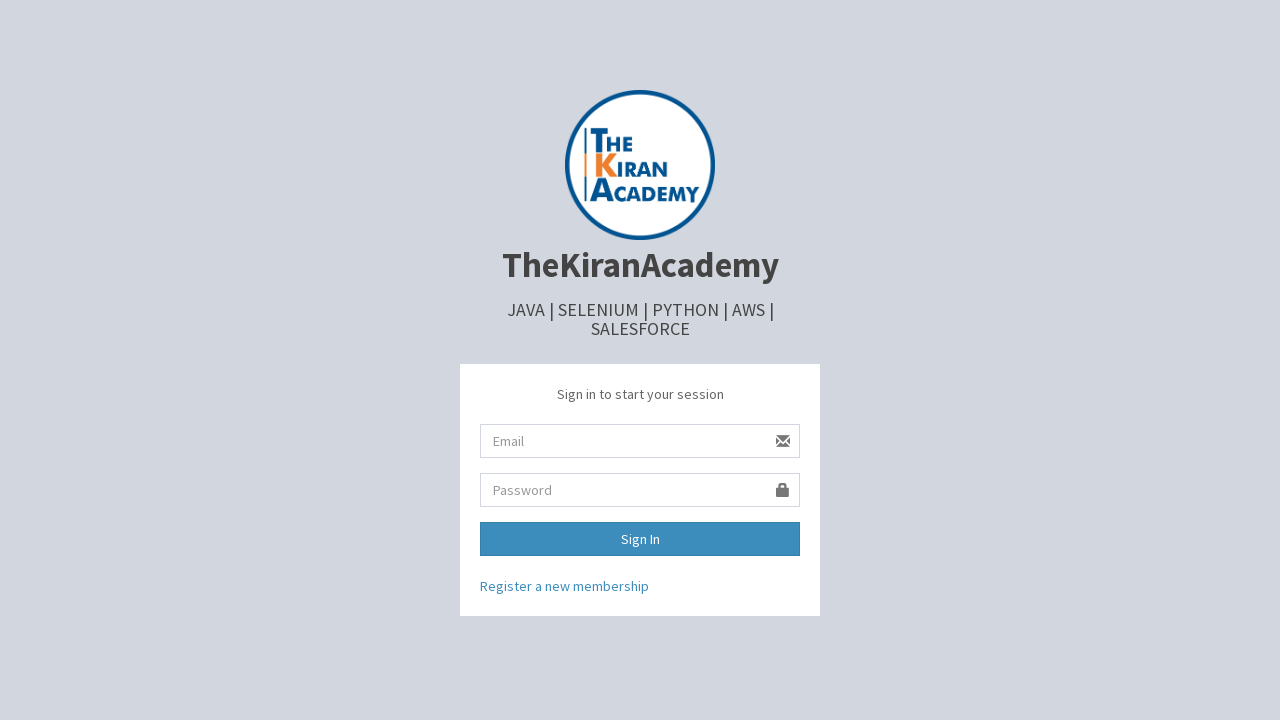

Clicked register link at (564, 586) on xpath=/html/body/div/div[2]/a
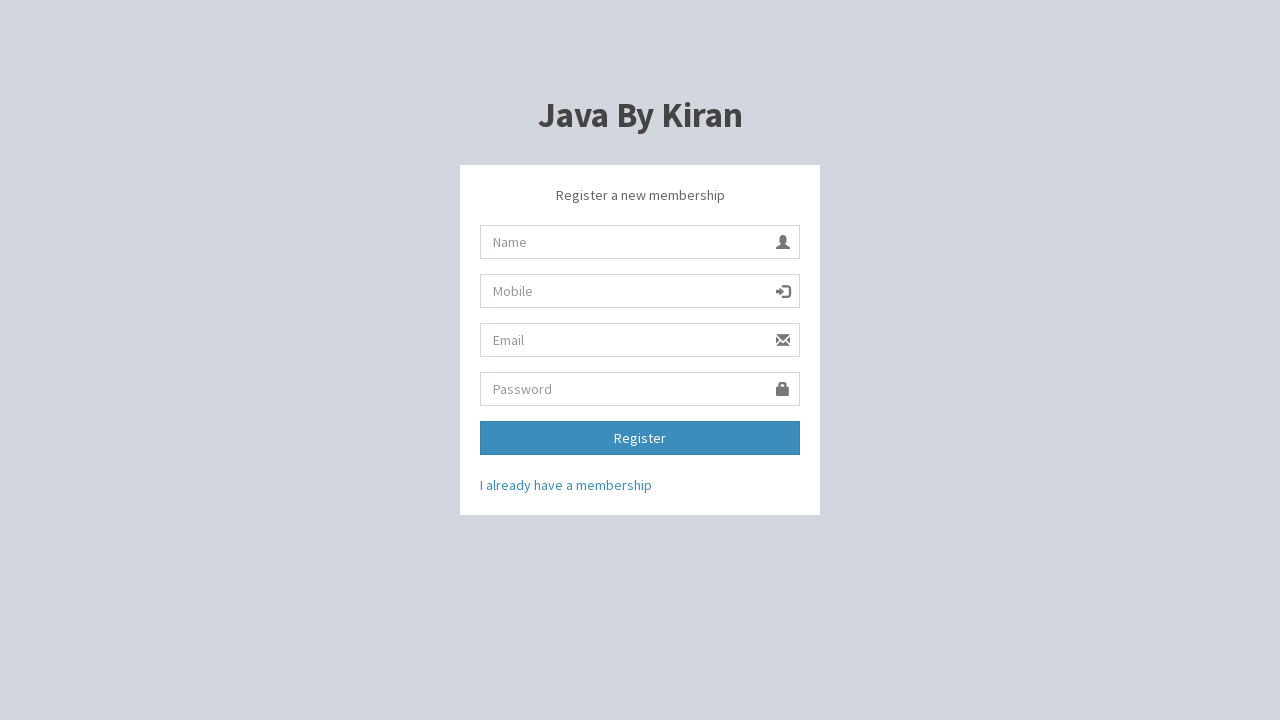

Filled name field with 'Ravi' on #name
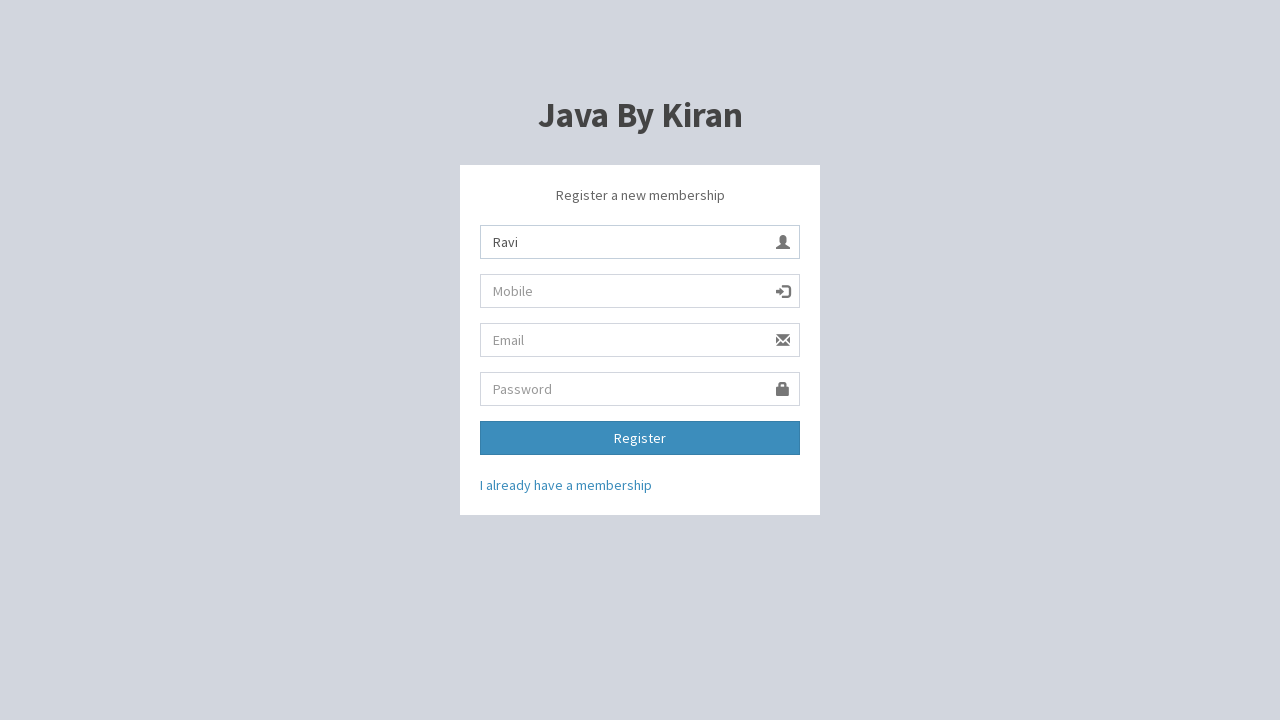

Filled mobile field with '9876543210' on #mobile
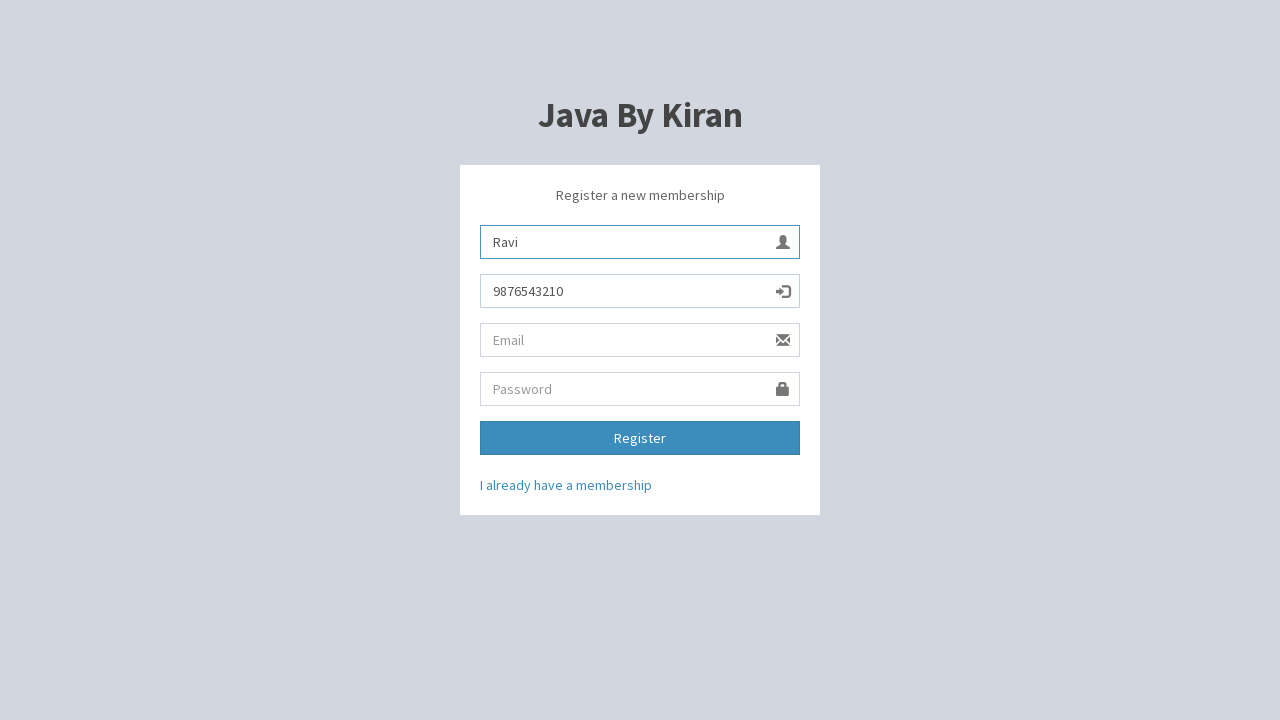

Filled email field with invalid format 'wrongemail' on #email
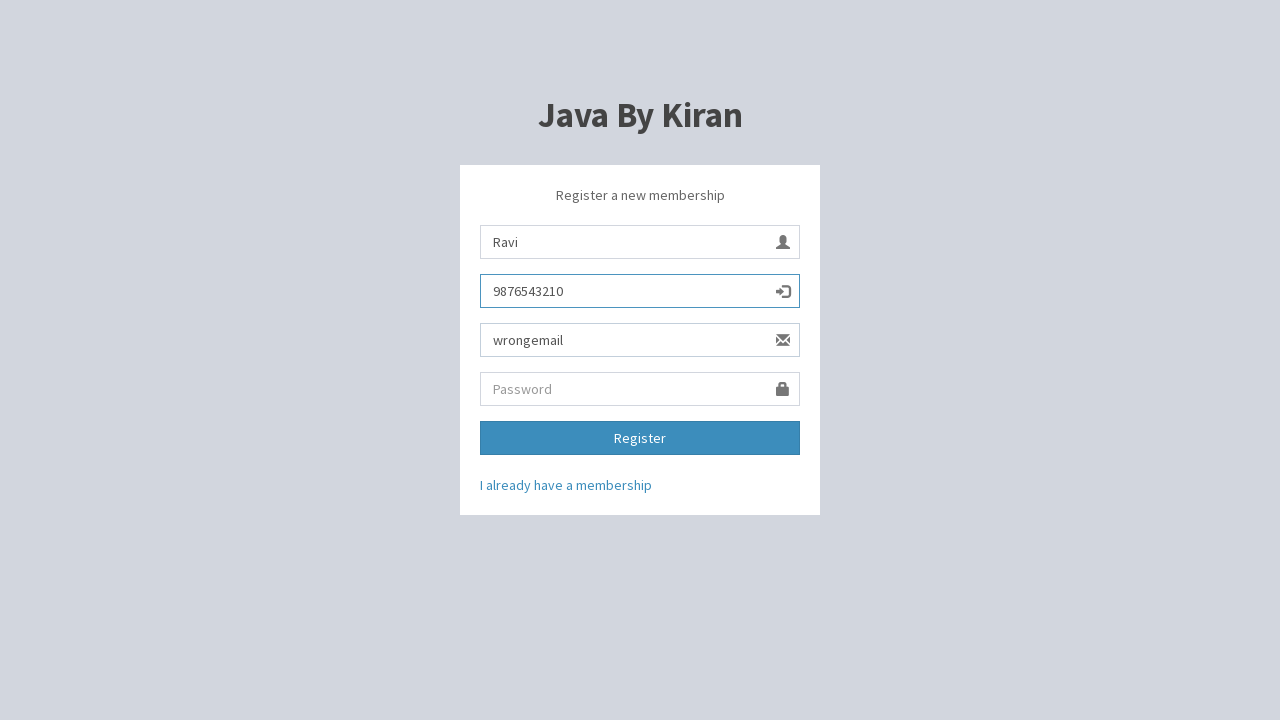

Filled password field with '123' on #password
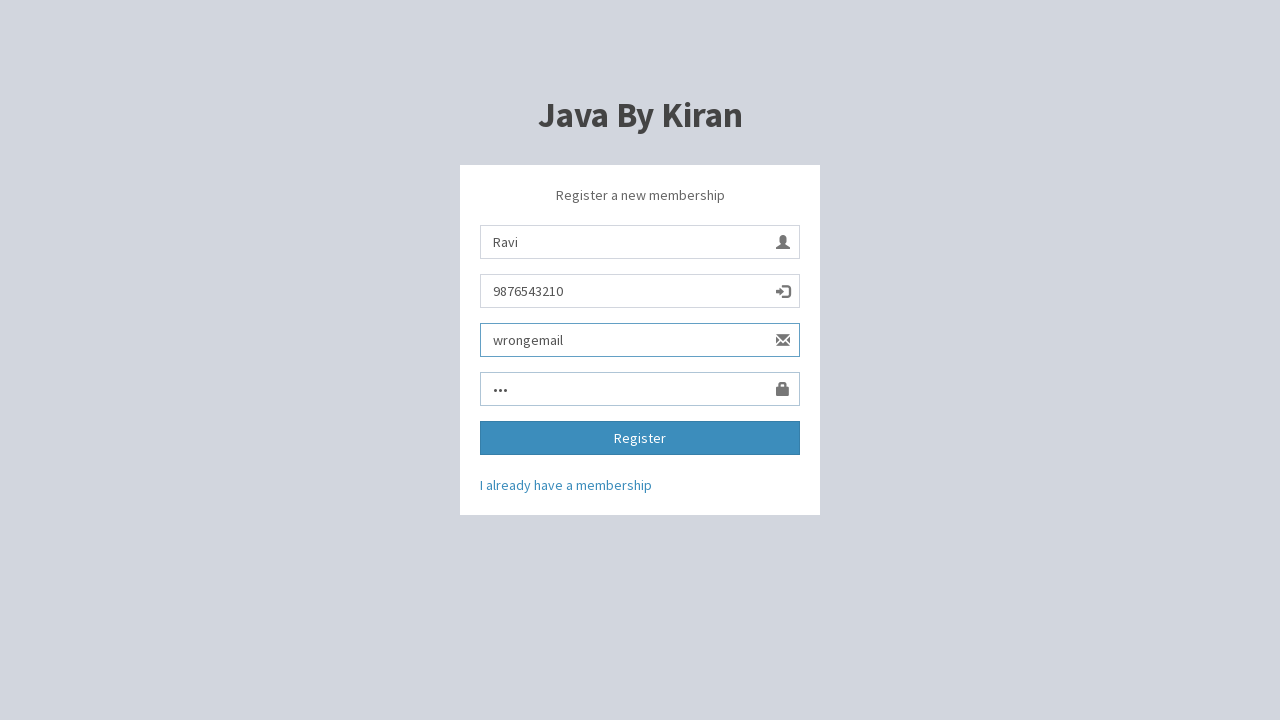

Clicked register button to submit form at (640, 438) on xpath=//*[@id='form']/div[5]/div/button
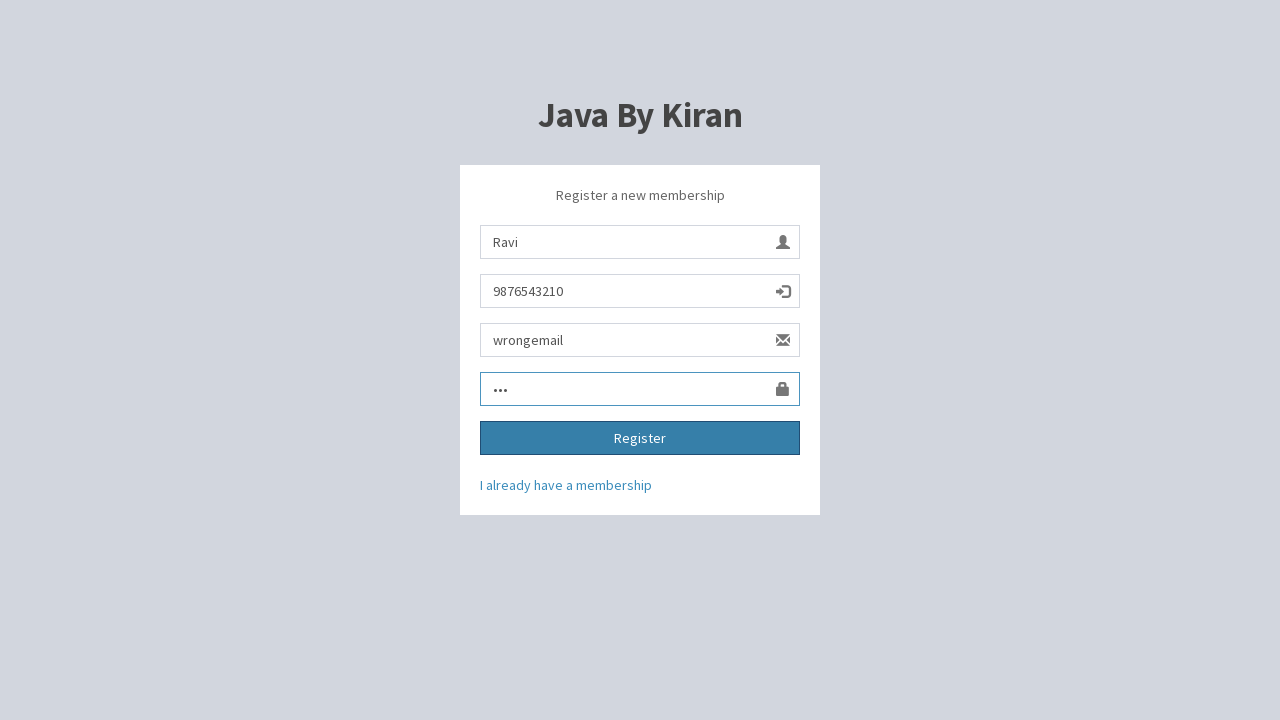

Accepted error alert dialog for invalid email format validation
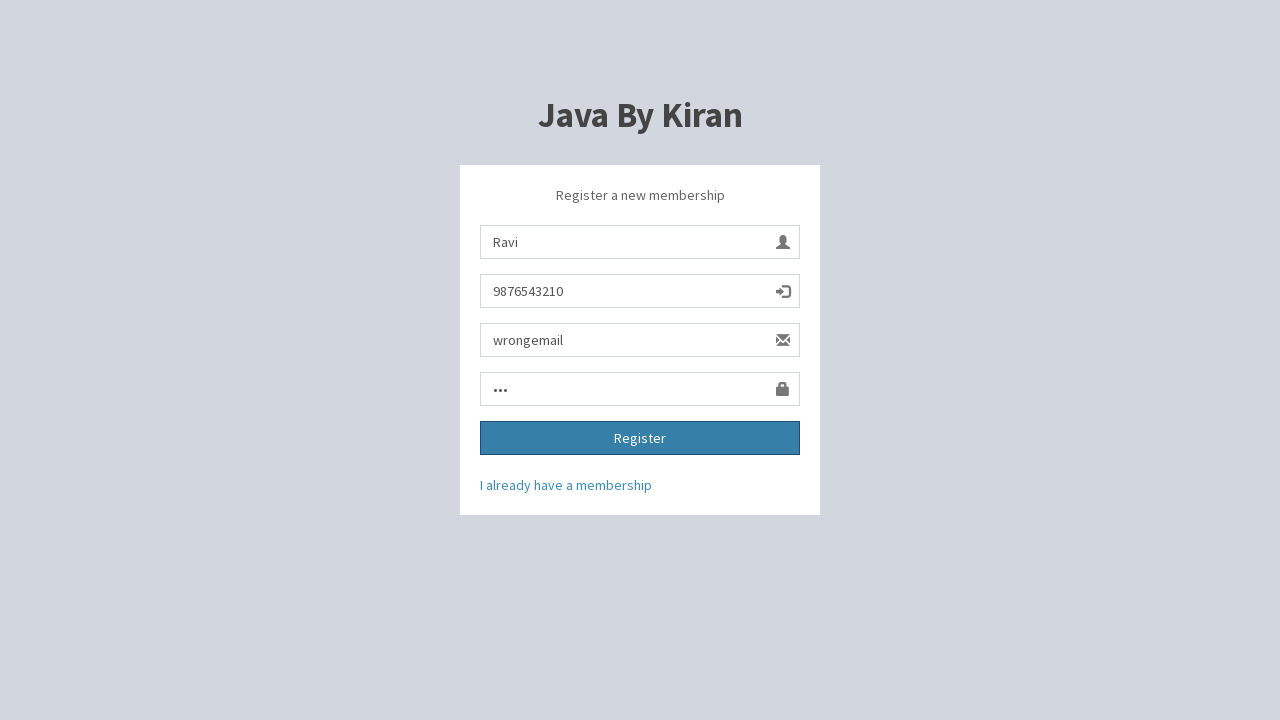

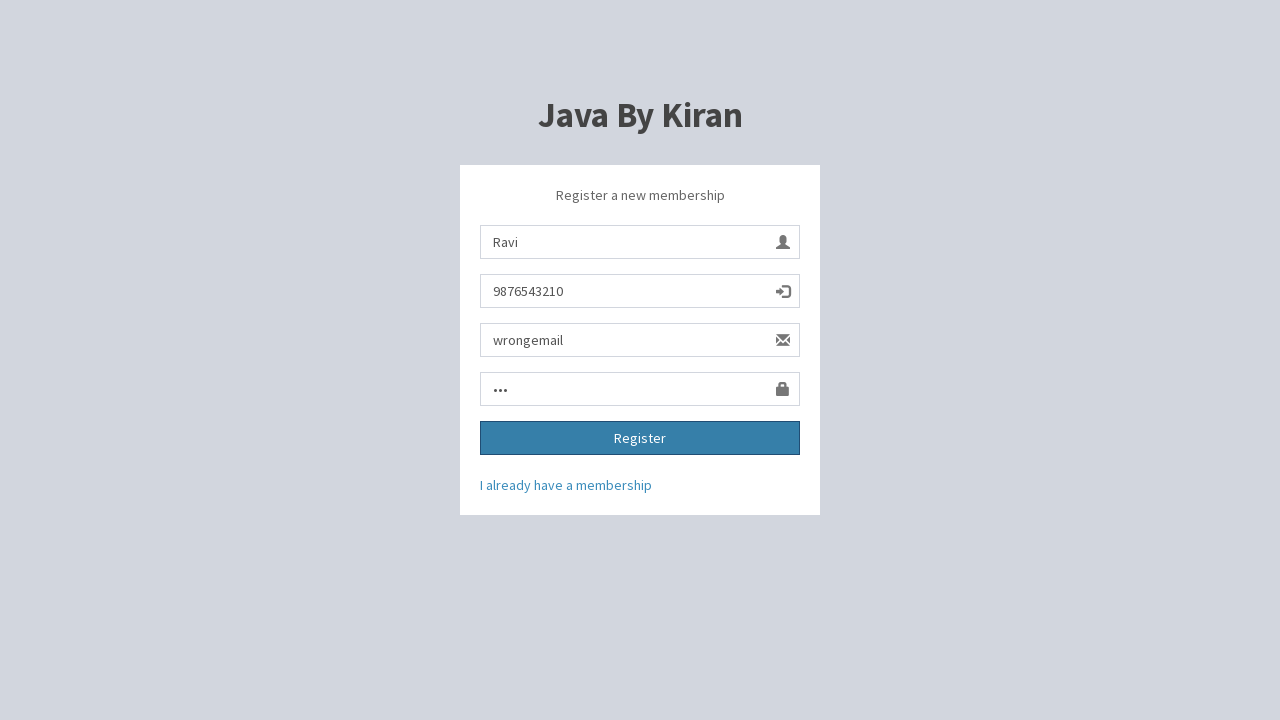